Navigates to the CodingBook.org website and loads the homepage

Starting URL: http://www.codingbook.org

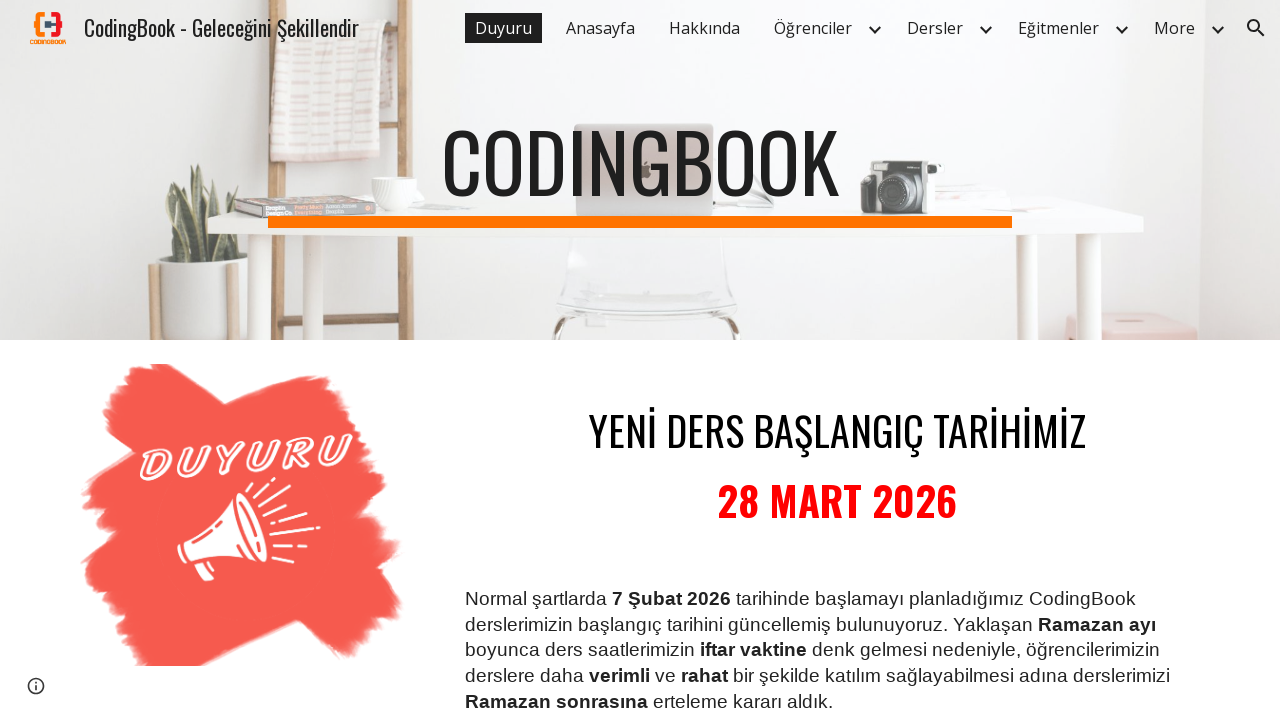

Navigated to CodingBook.org homepage
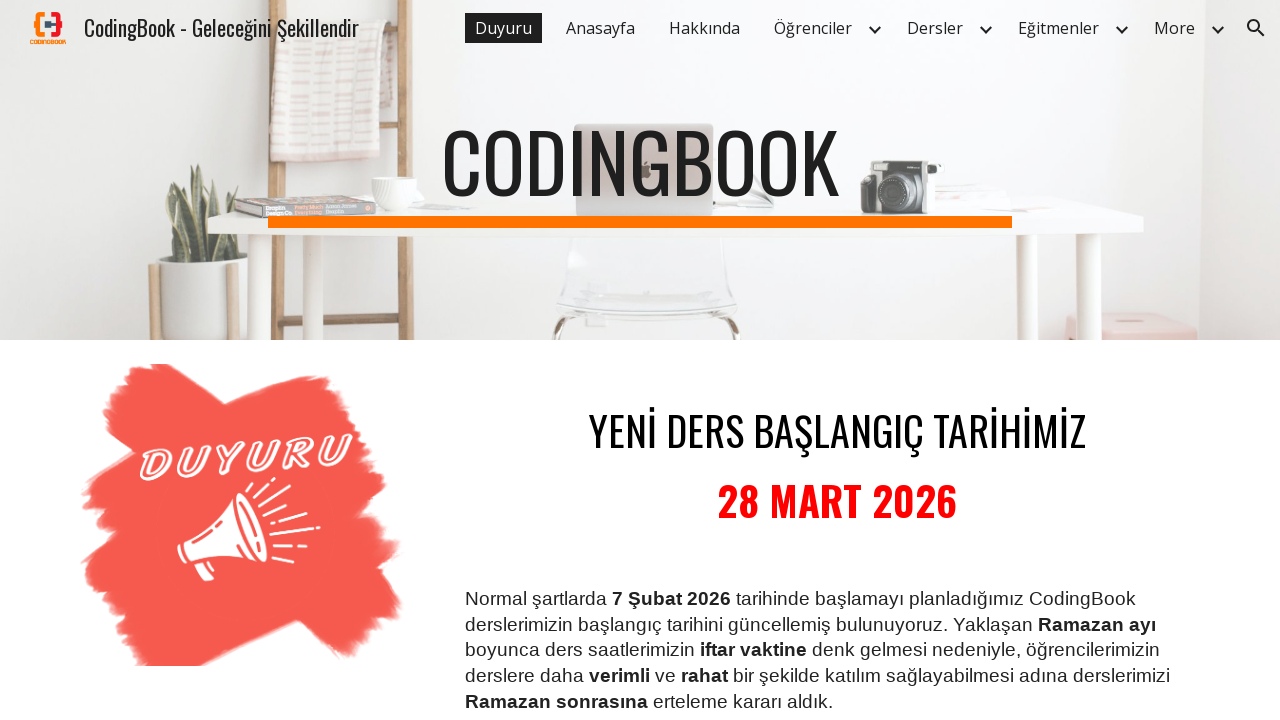

Page fully loaded - DOM content ready
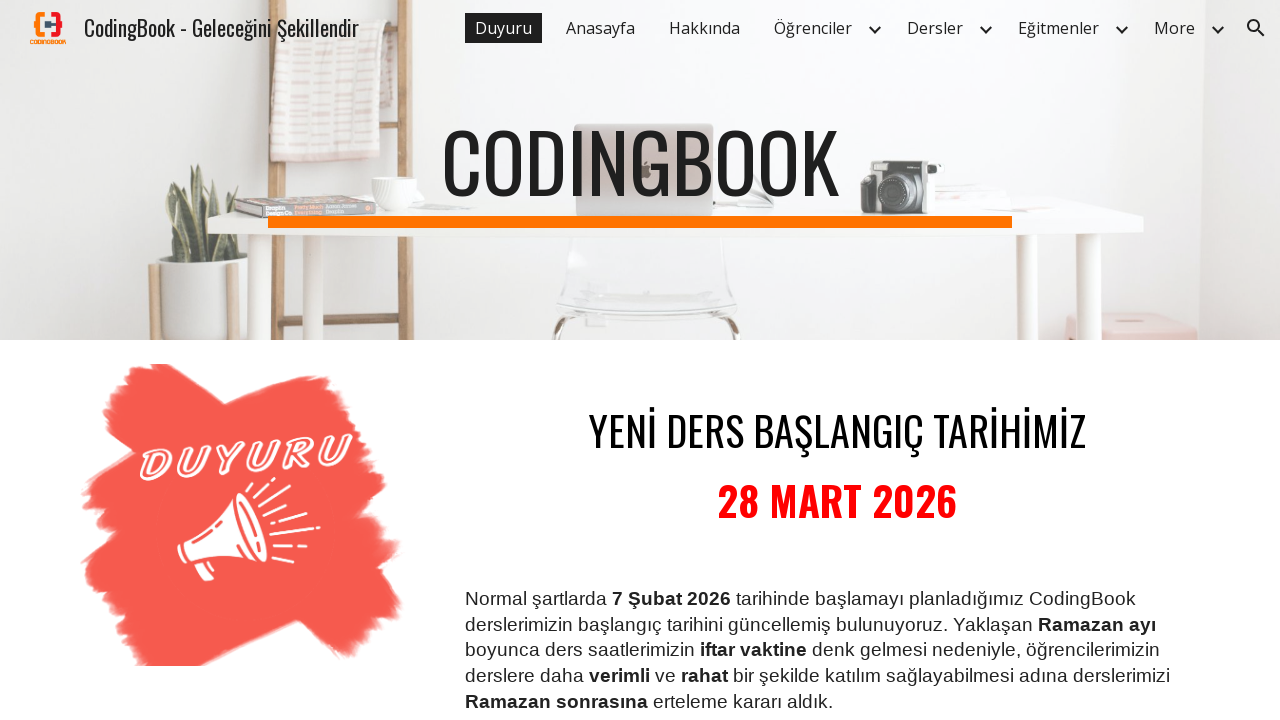

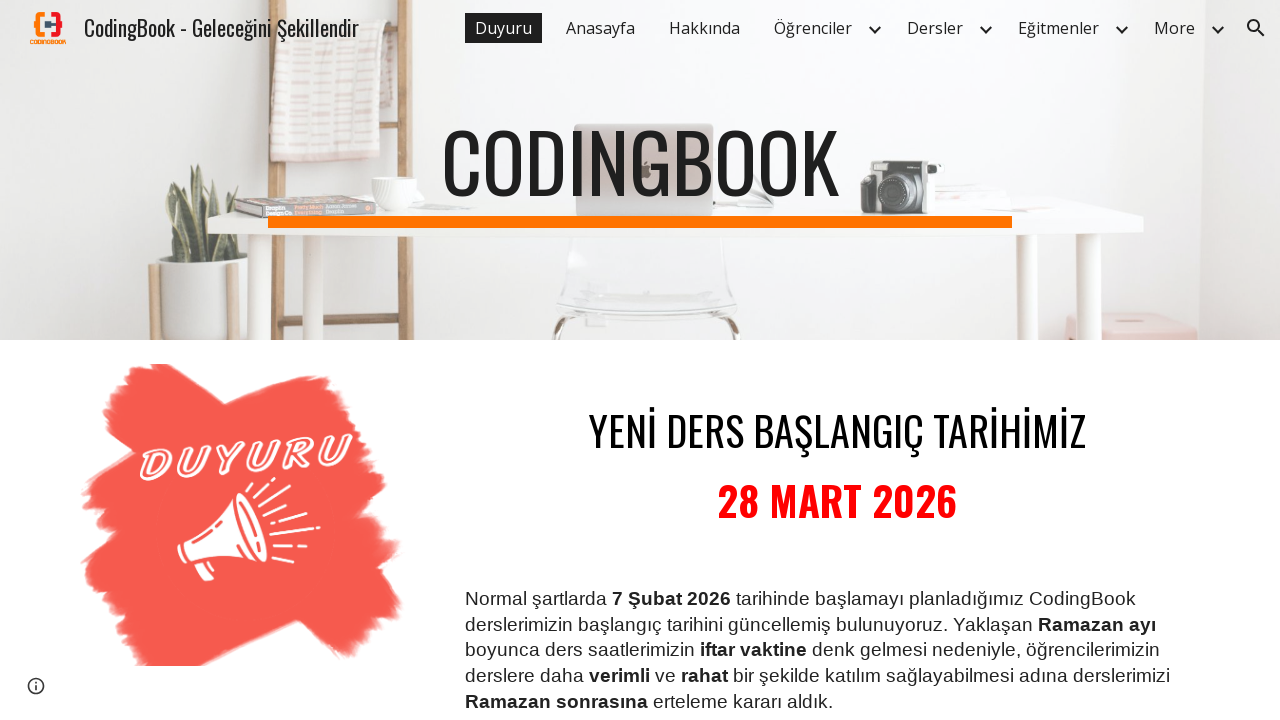